Tests the navigation menu on BigBasket by hovering through Food Court category, then Breakfast subcategory, and clicking on English Breakfast to verify the product page loads correctly.

Starting URL: https://www.bigbasket.com/

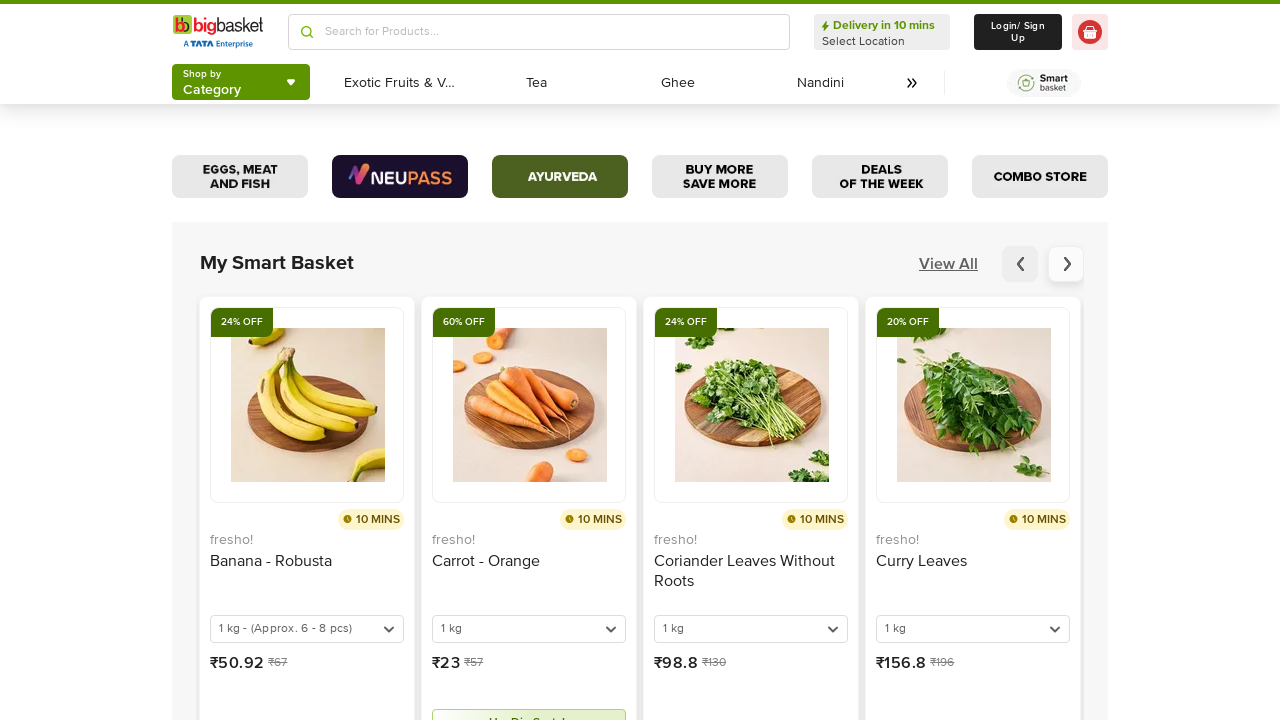

Set viewport size to 1920x1080 for proper menu rendering
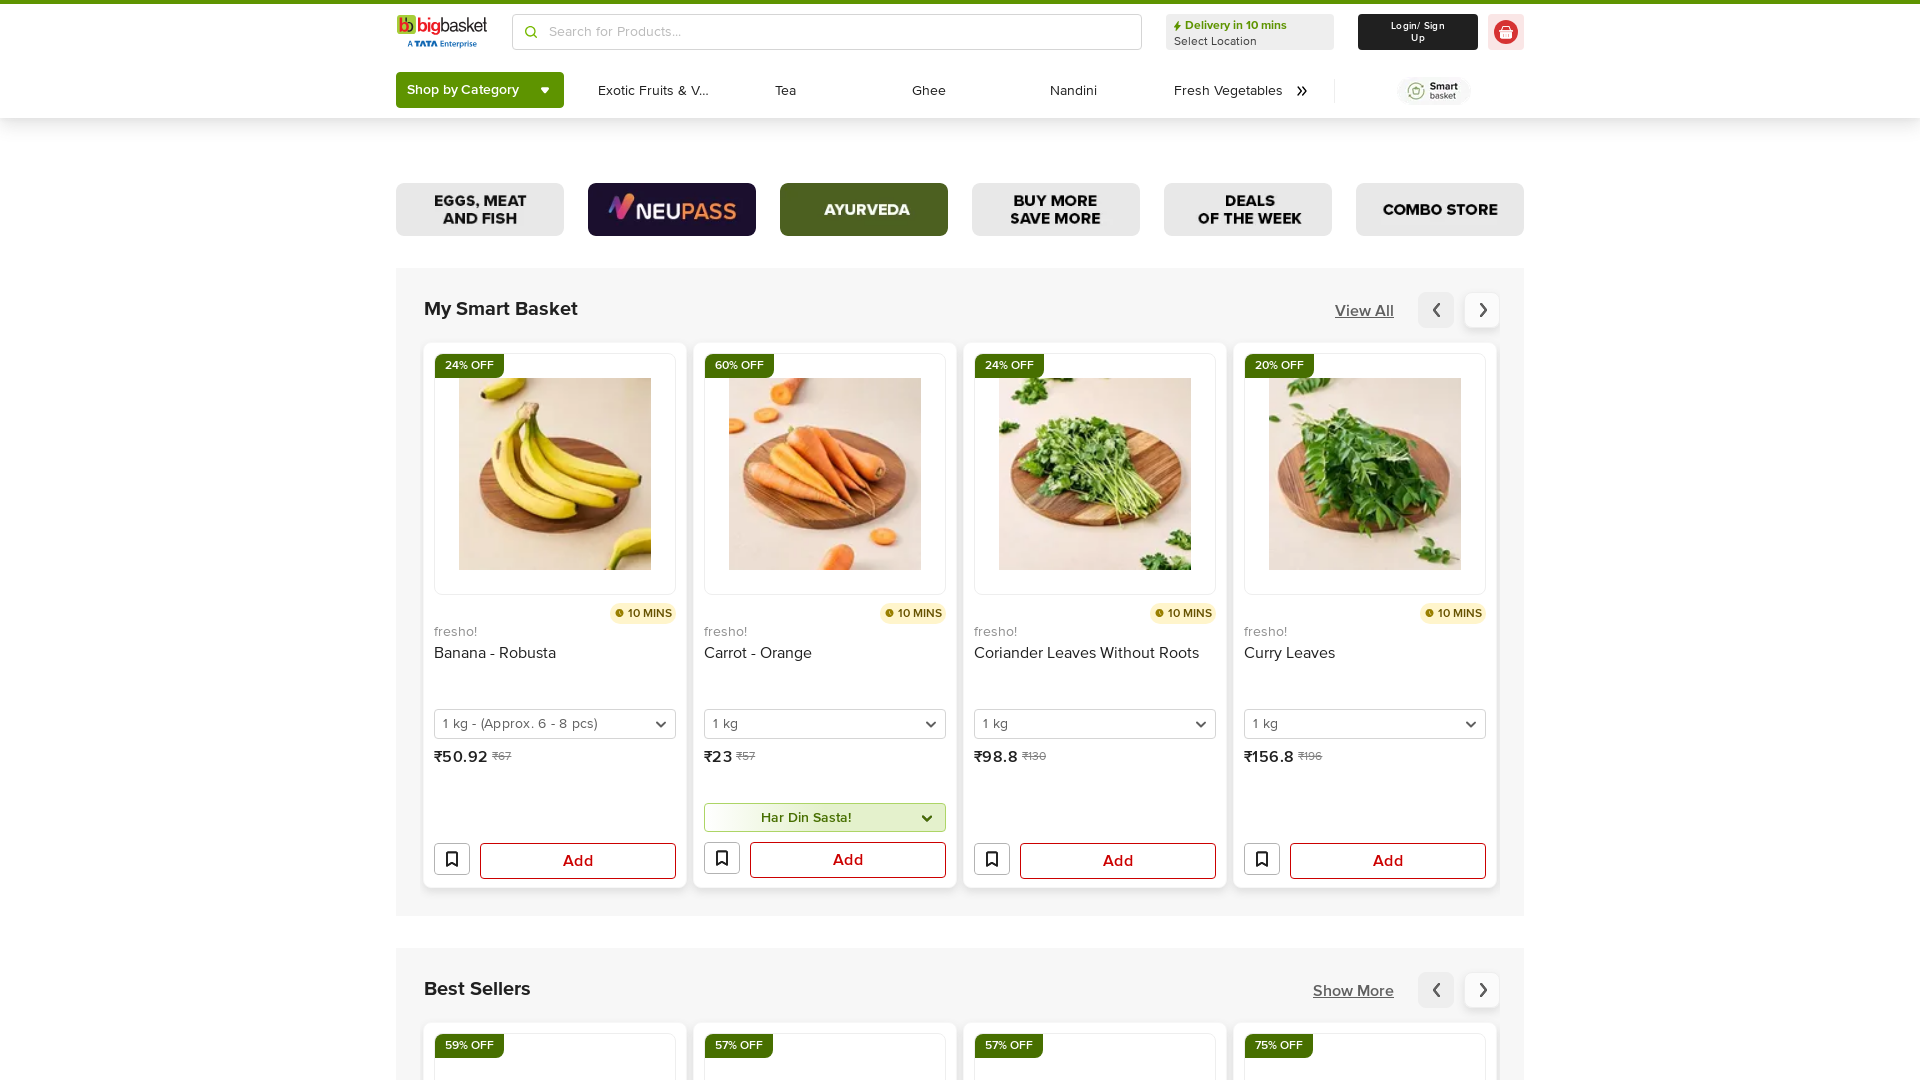

Clicked menu button to open categories at (480, 90) on [id="headlessui-menu-button-:Ramkj6:"]
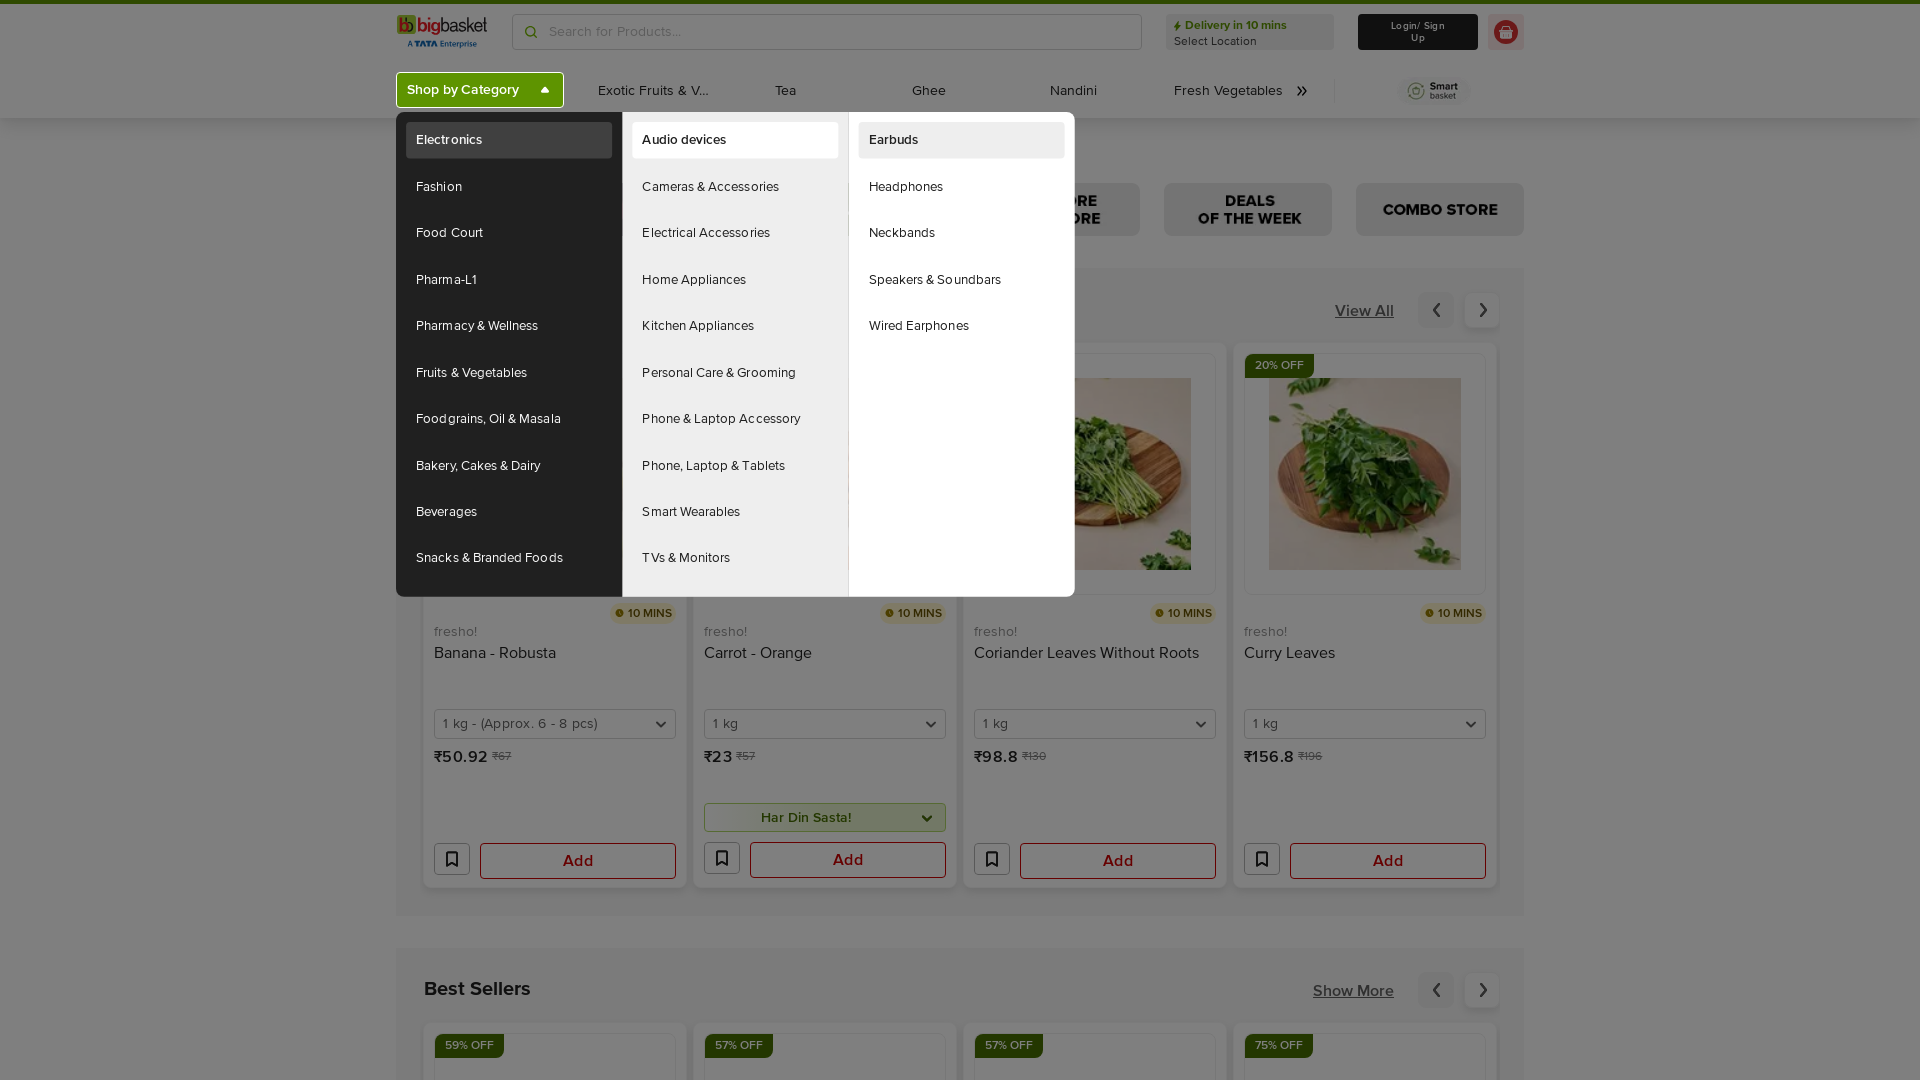

Food Court category is visible
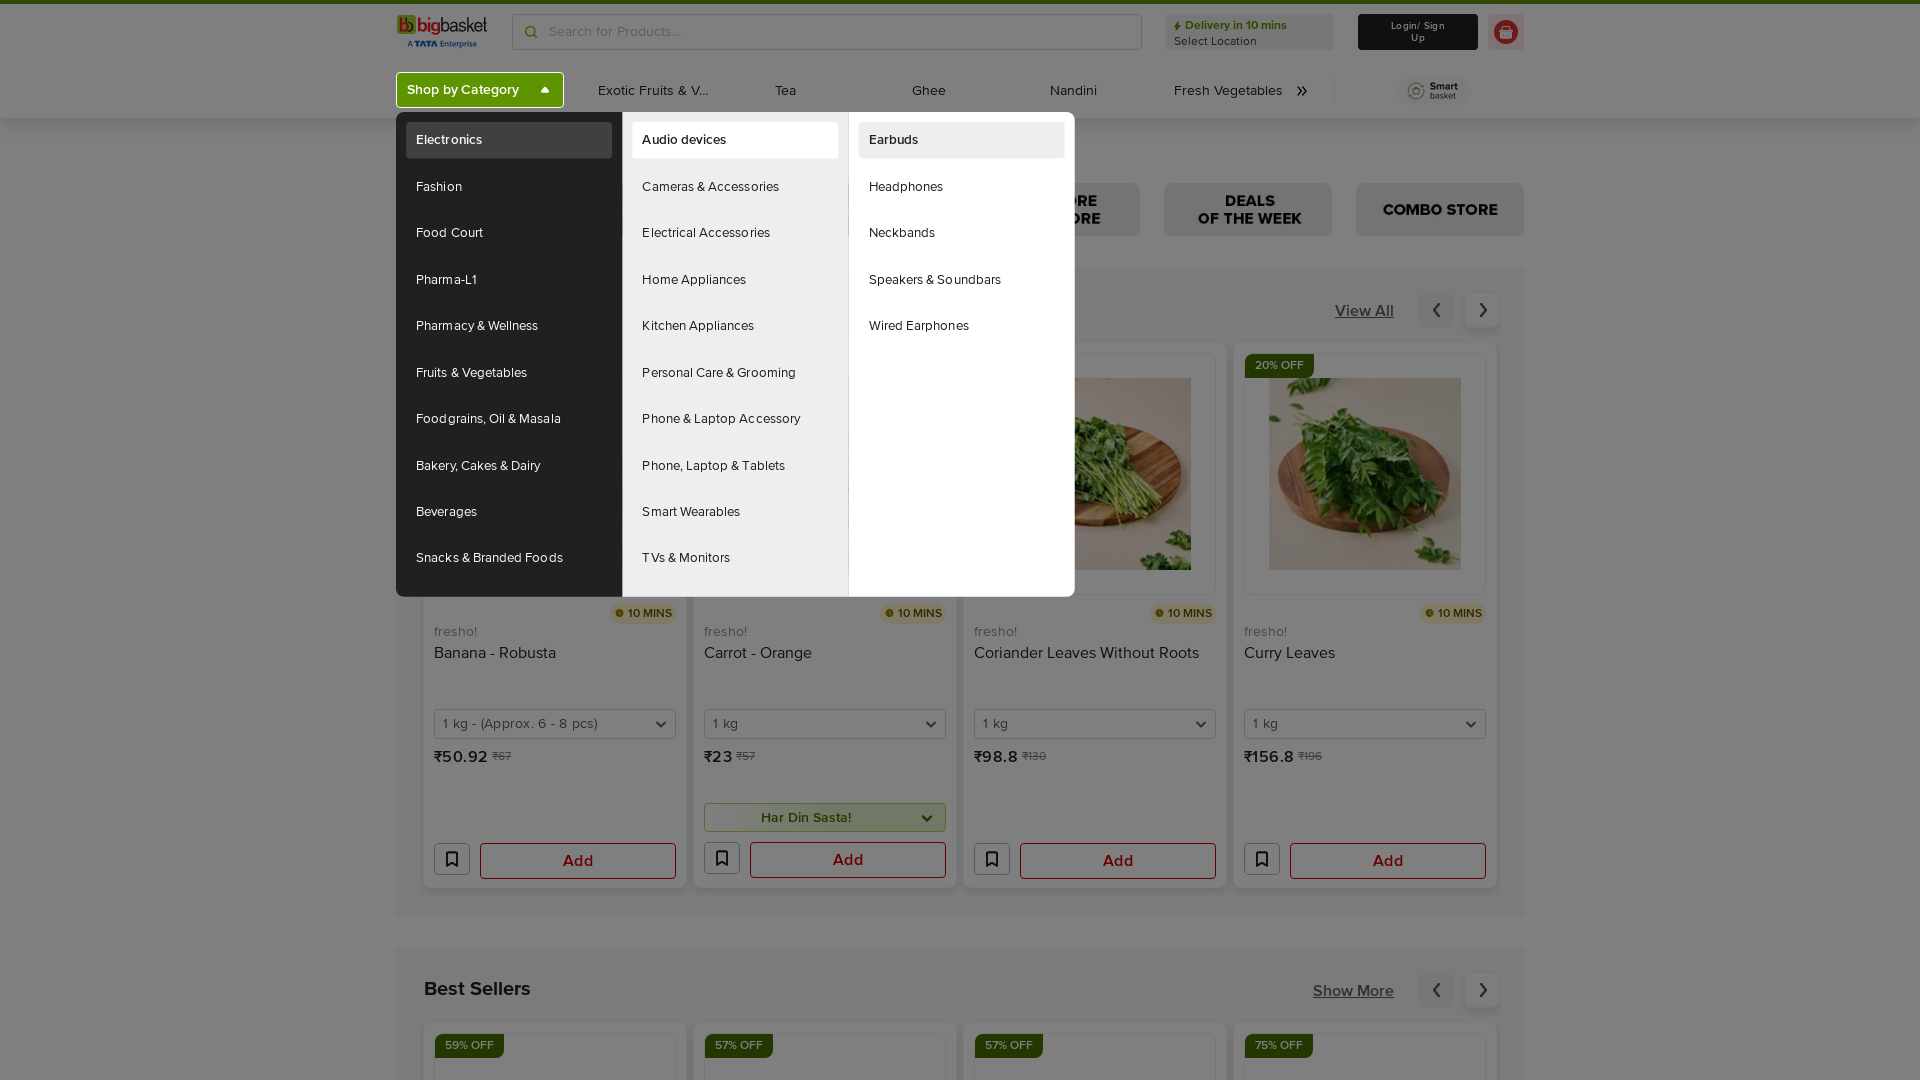

Hovered over Food Court category to reveal subcategories at (509, 233) on [id="headlessui-menu-items-:Rimkj6:"] >> internal:role=link[name="Food Court"i]
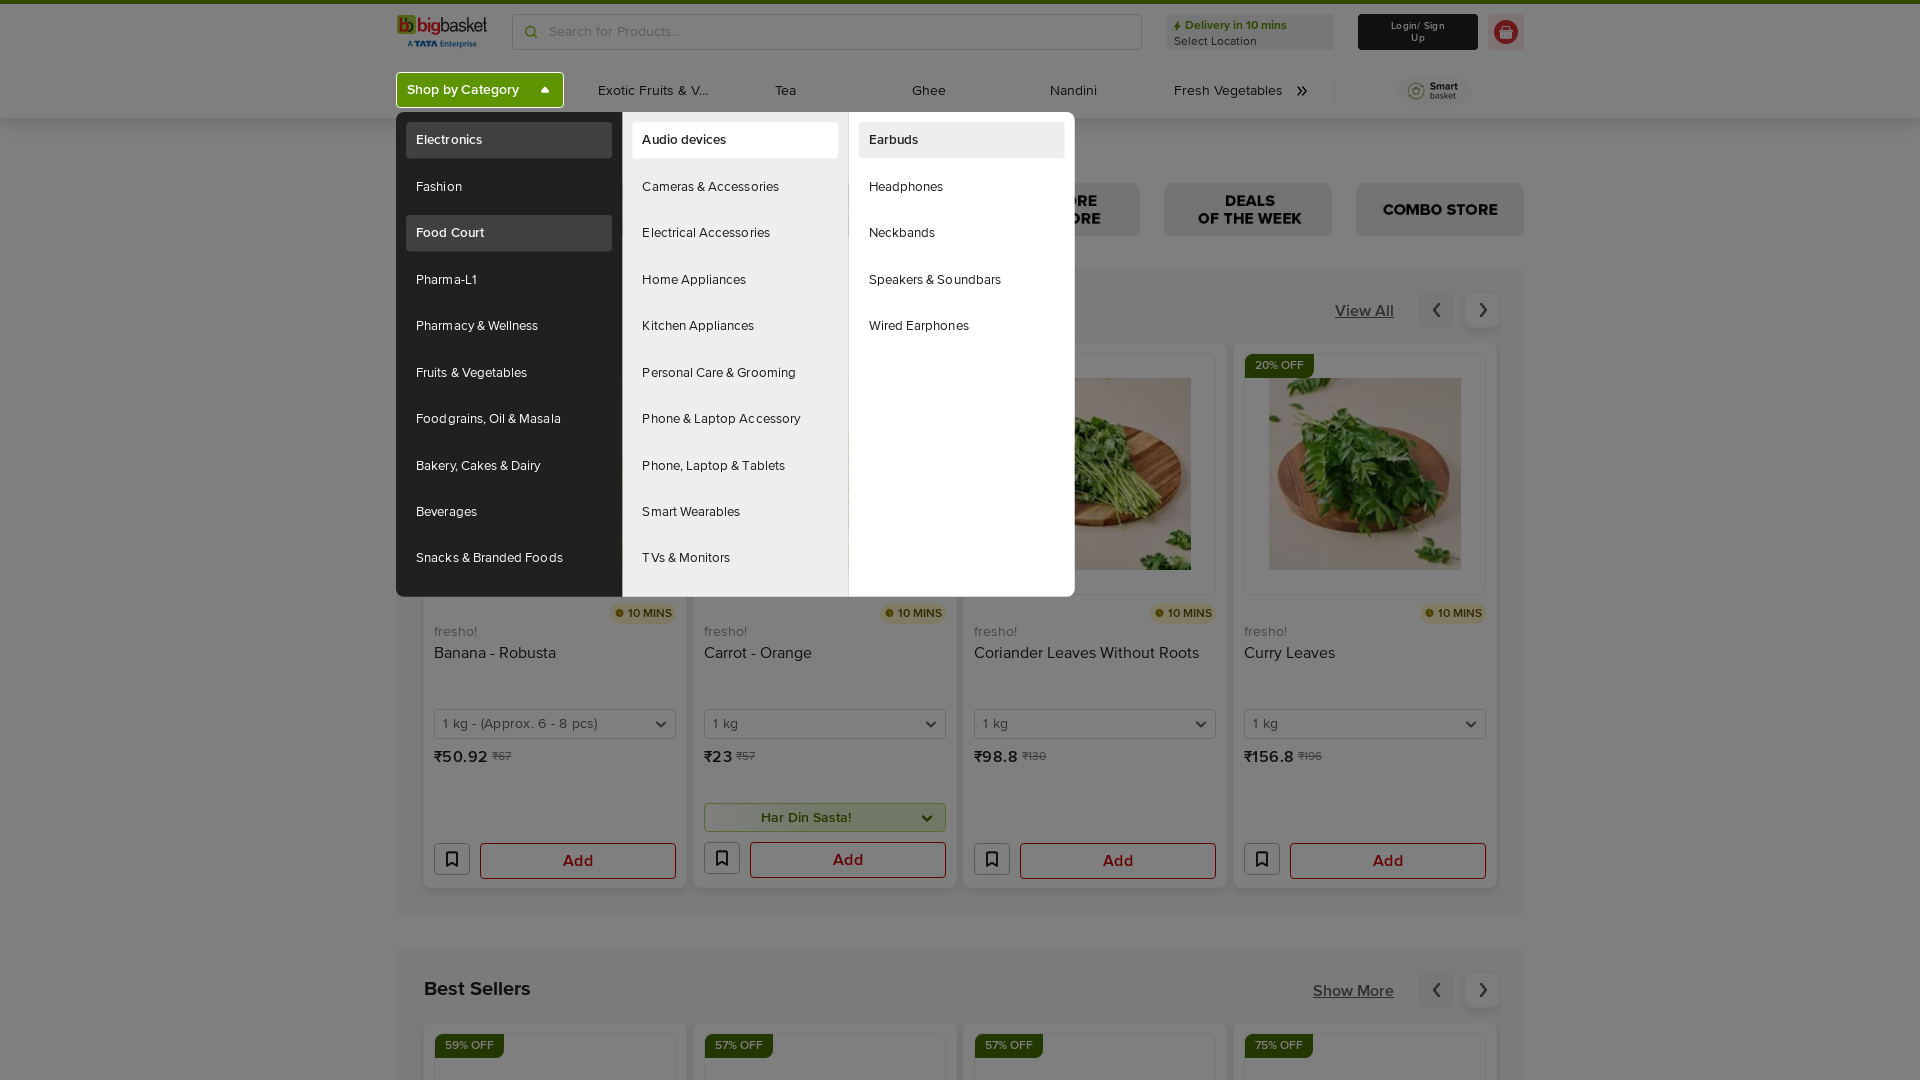

Breakfast subcategory is visible
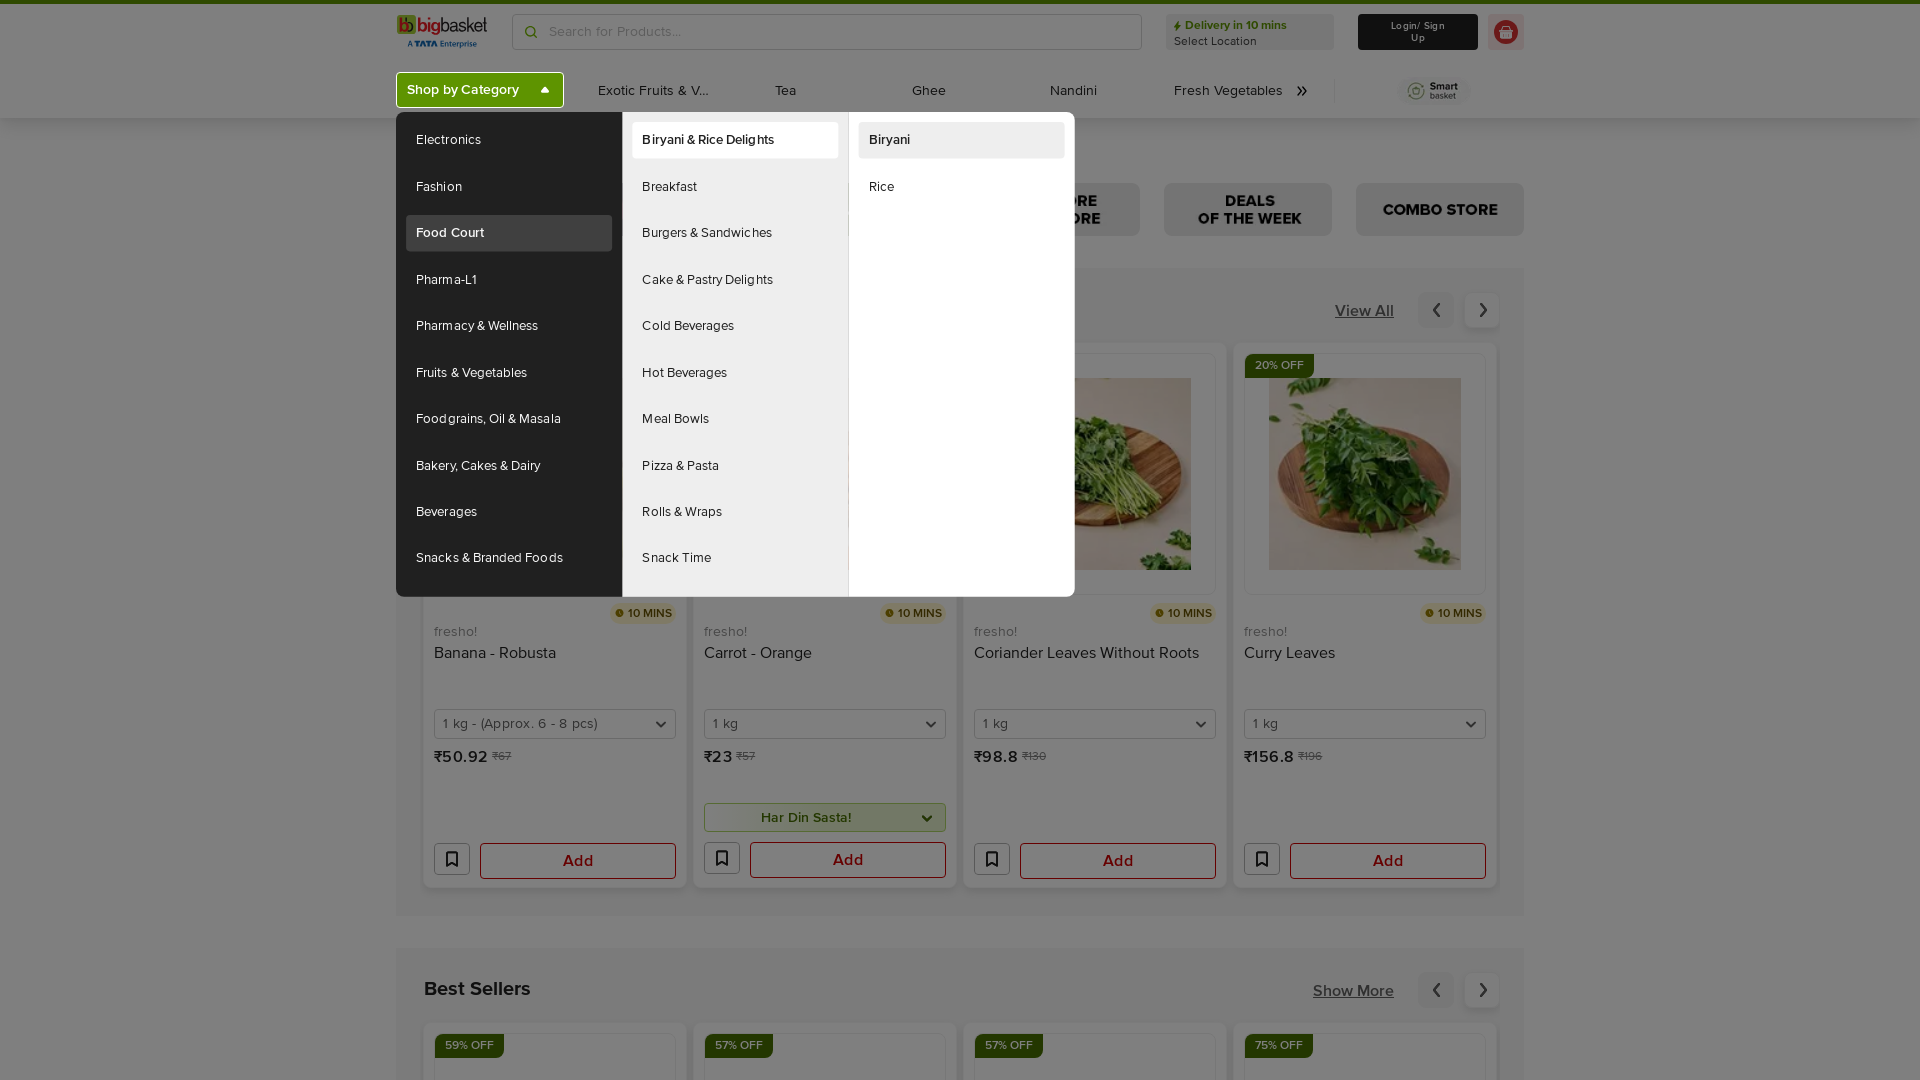

Hovered over Breakfast subcategory to reveal menu items at (735, 187) on [data-headlessui-state="open"] nav >> internal:text="Breakfast"s
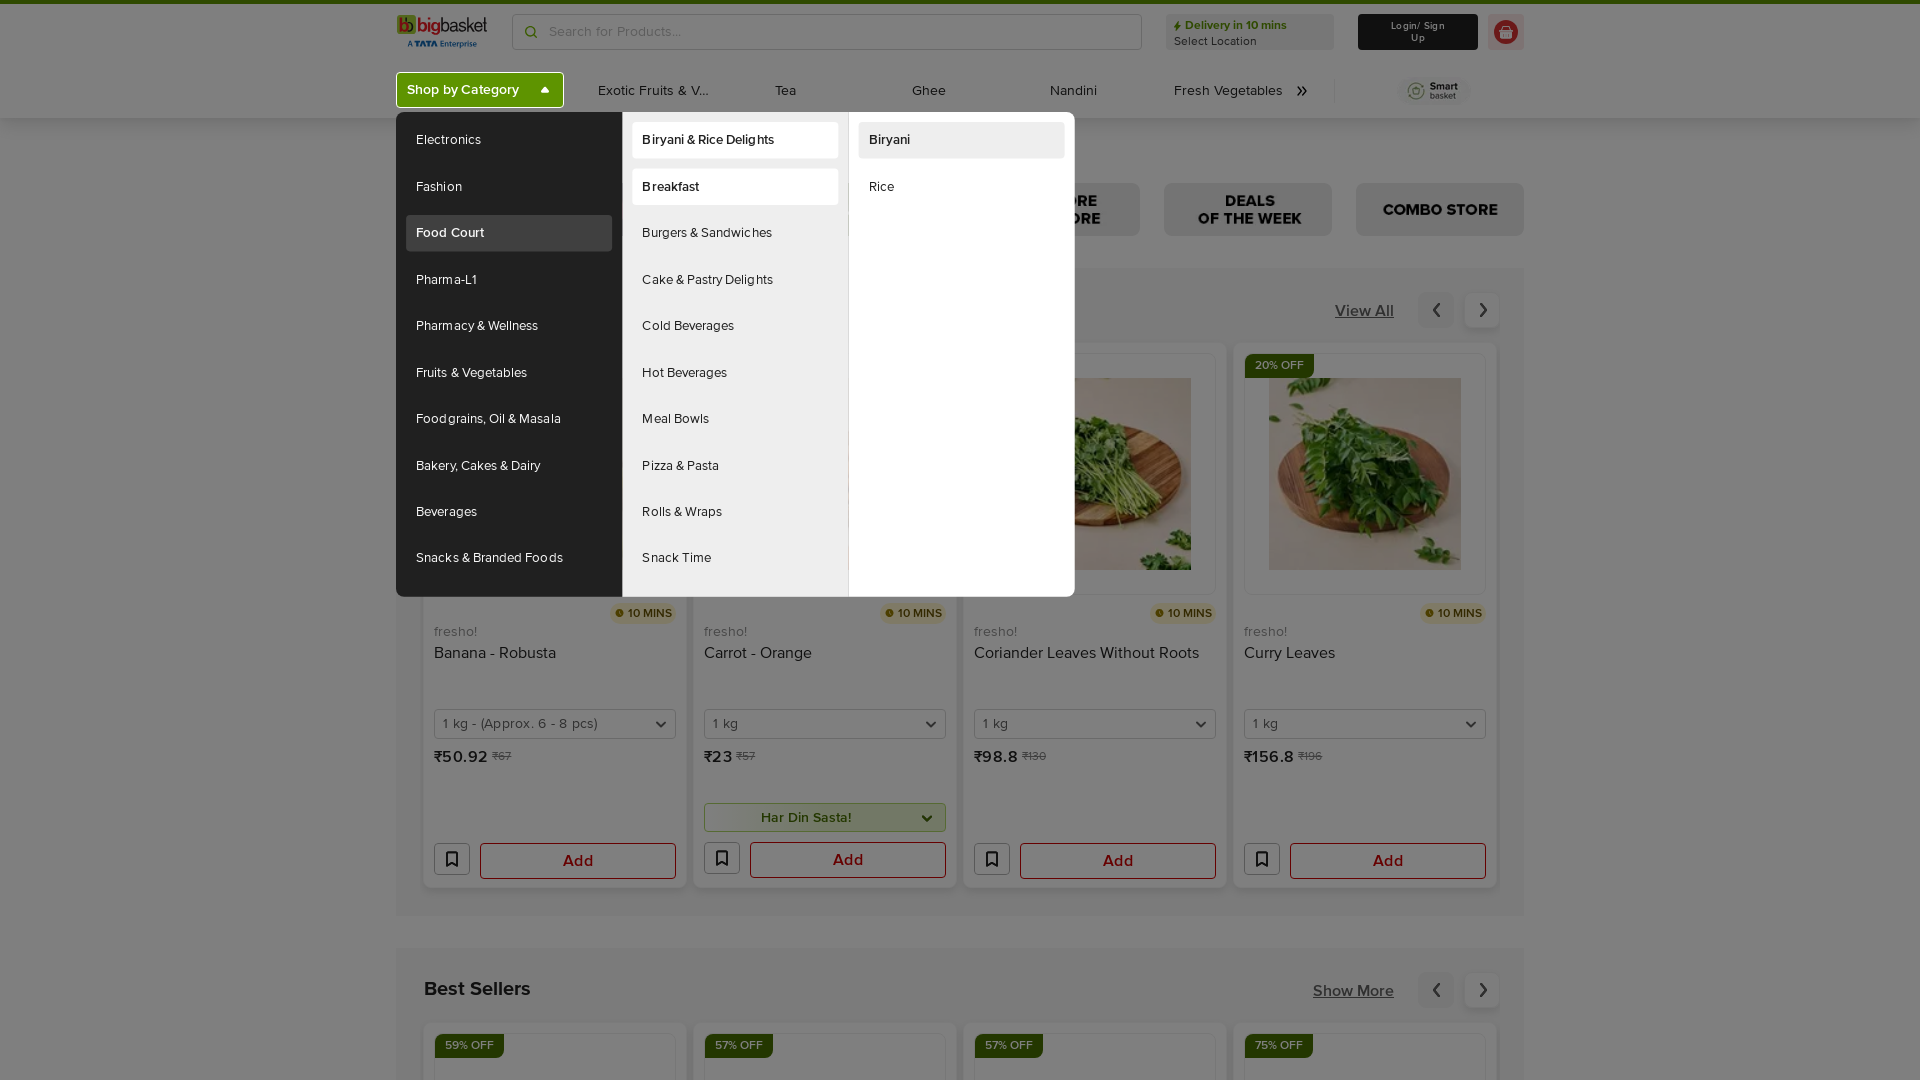

English Breakfast menu item is visible
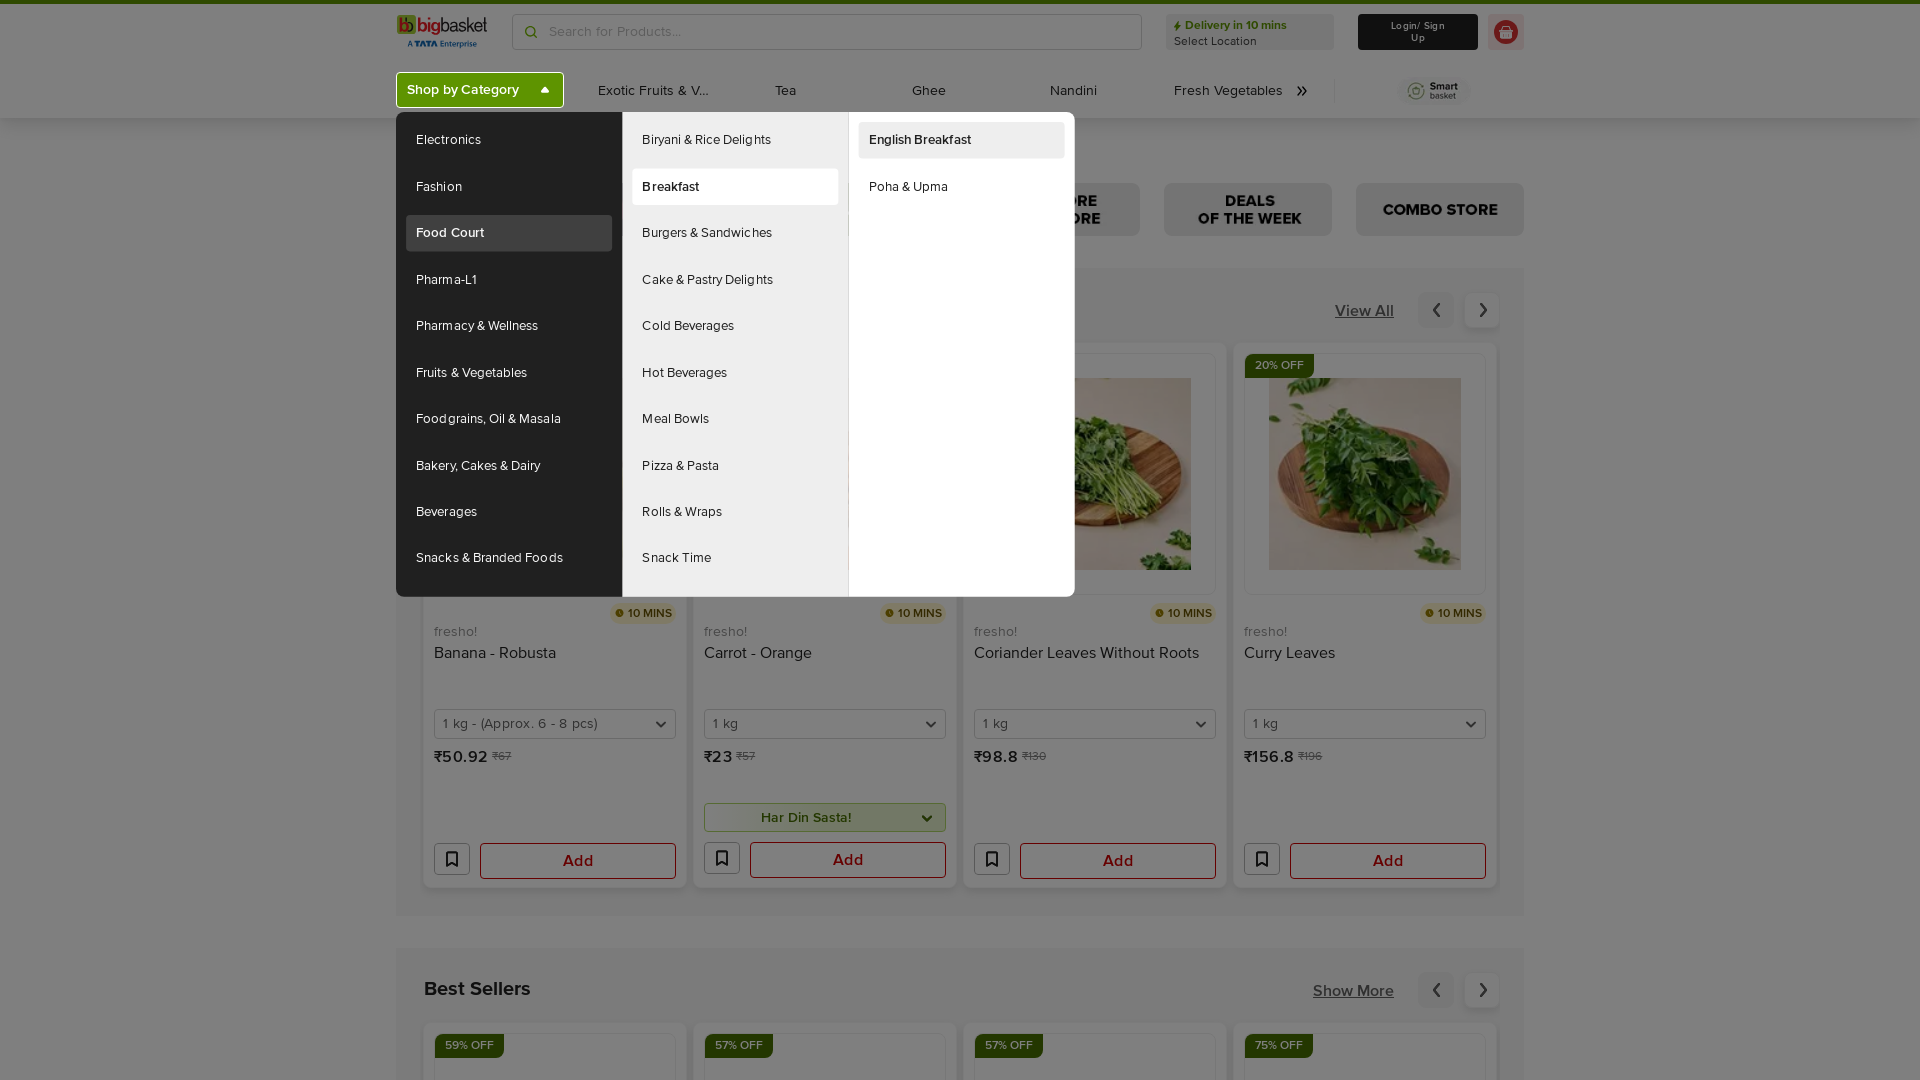

Clicked on English Breakfast menu item at (962, 140) on [data-headlessui-state="open"] nav >> internal:text="English Breakfast"s
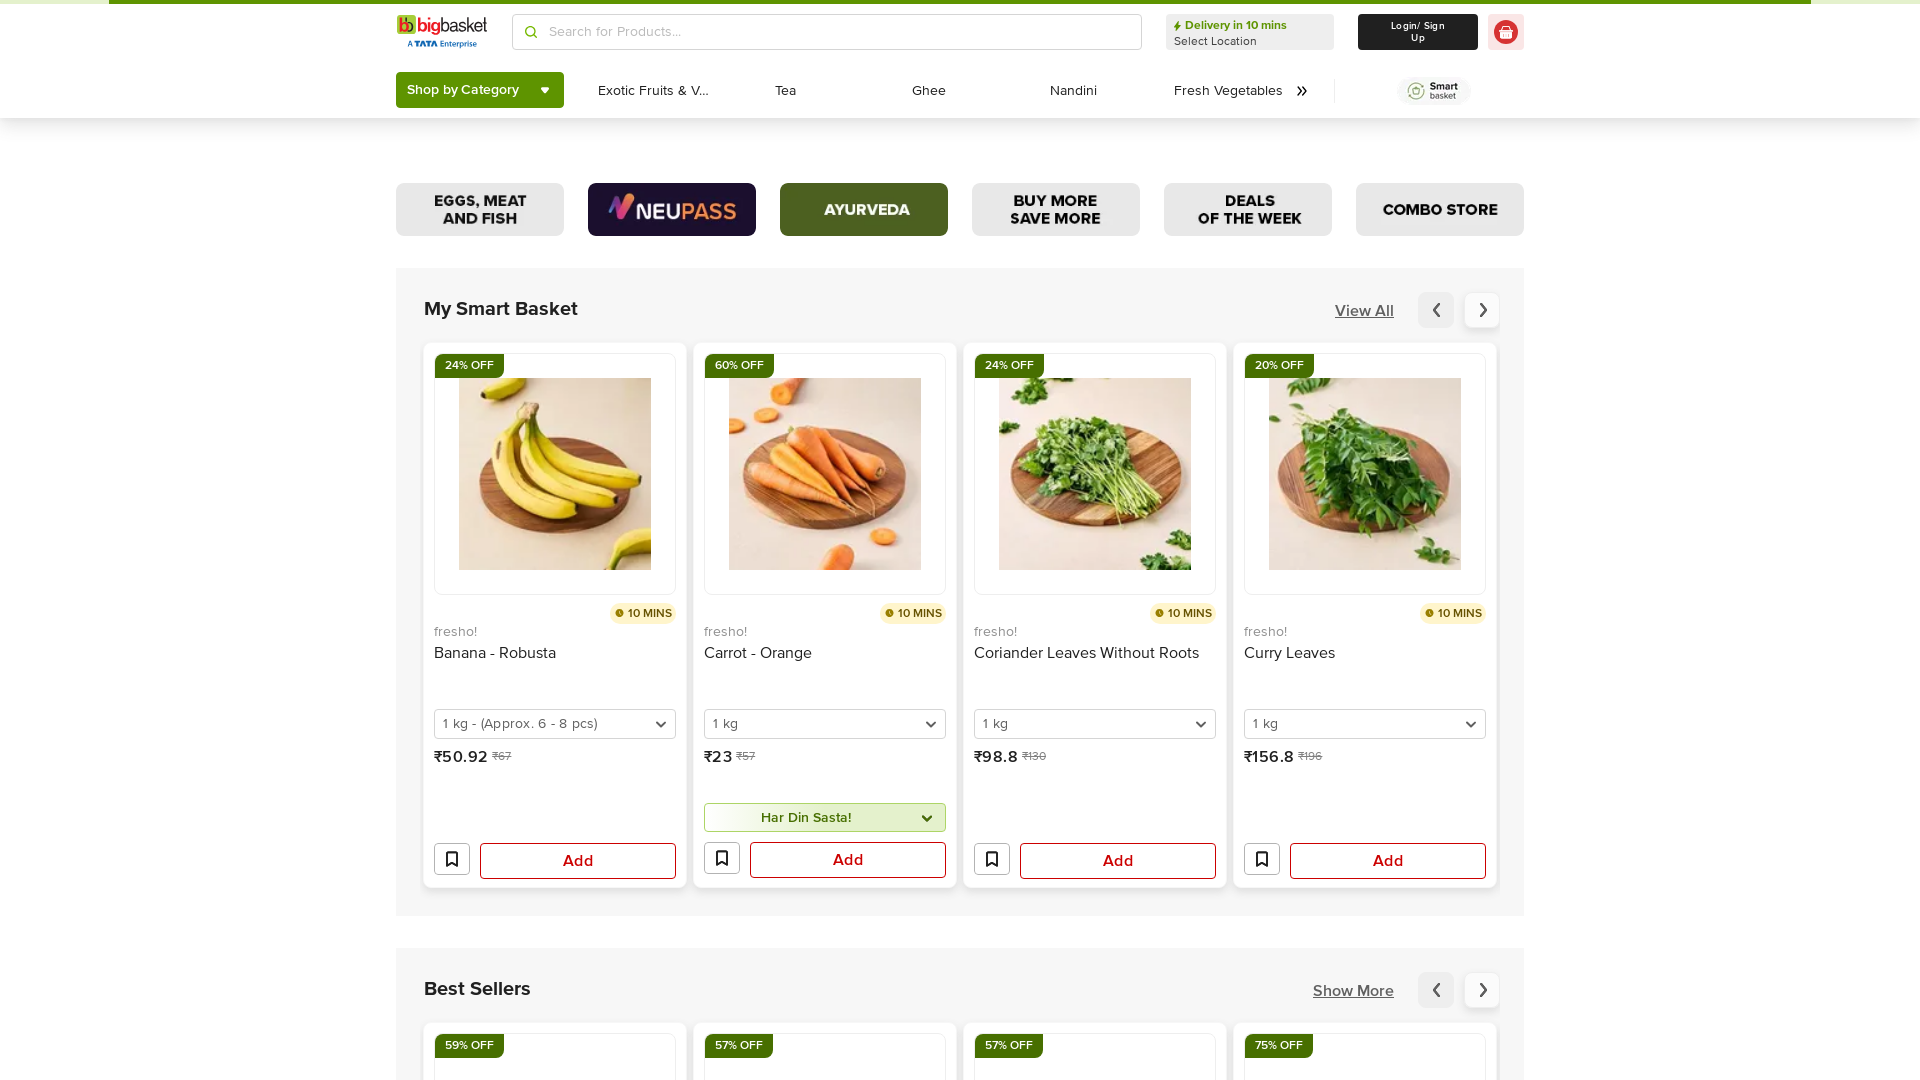

Product page loaded successfully with 'Mushroom Croiss-tini' heading visible
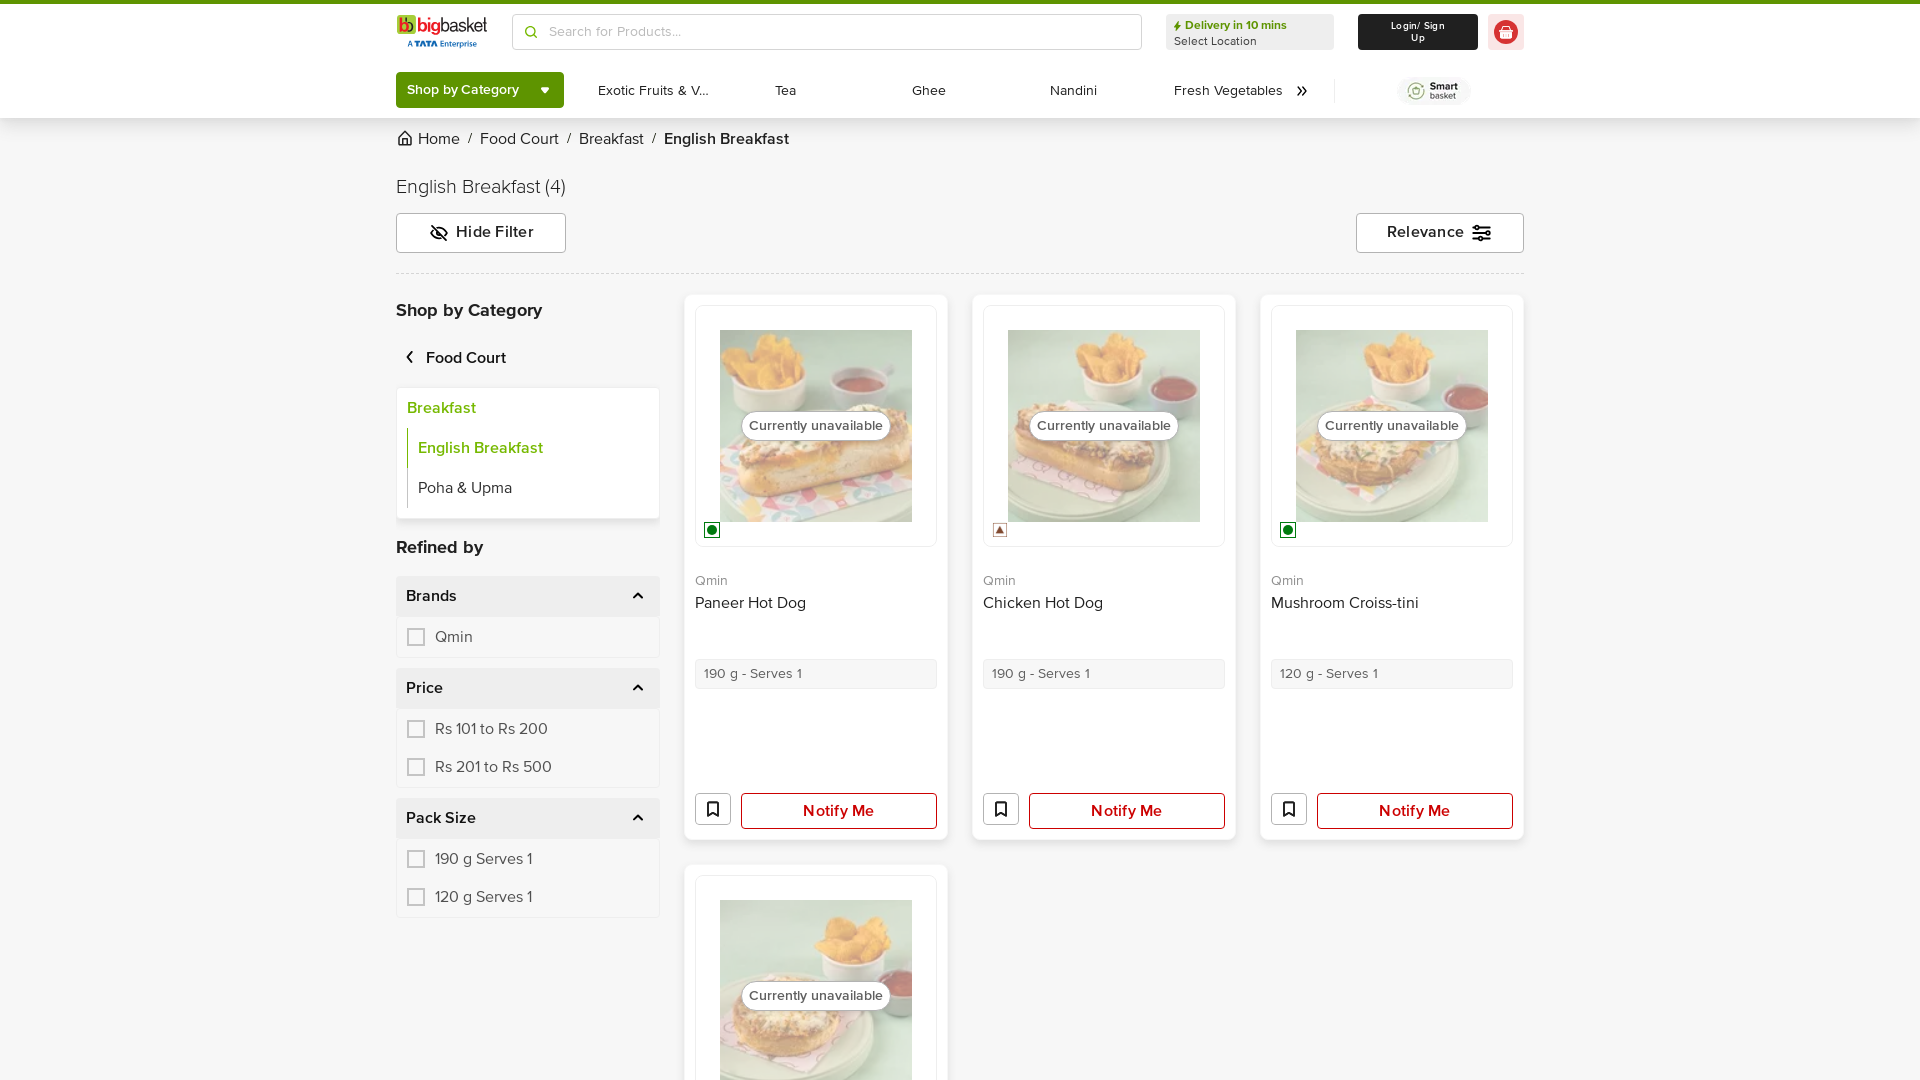

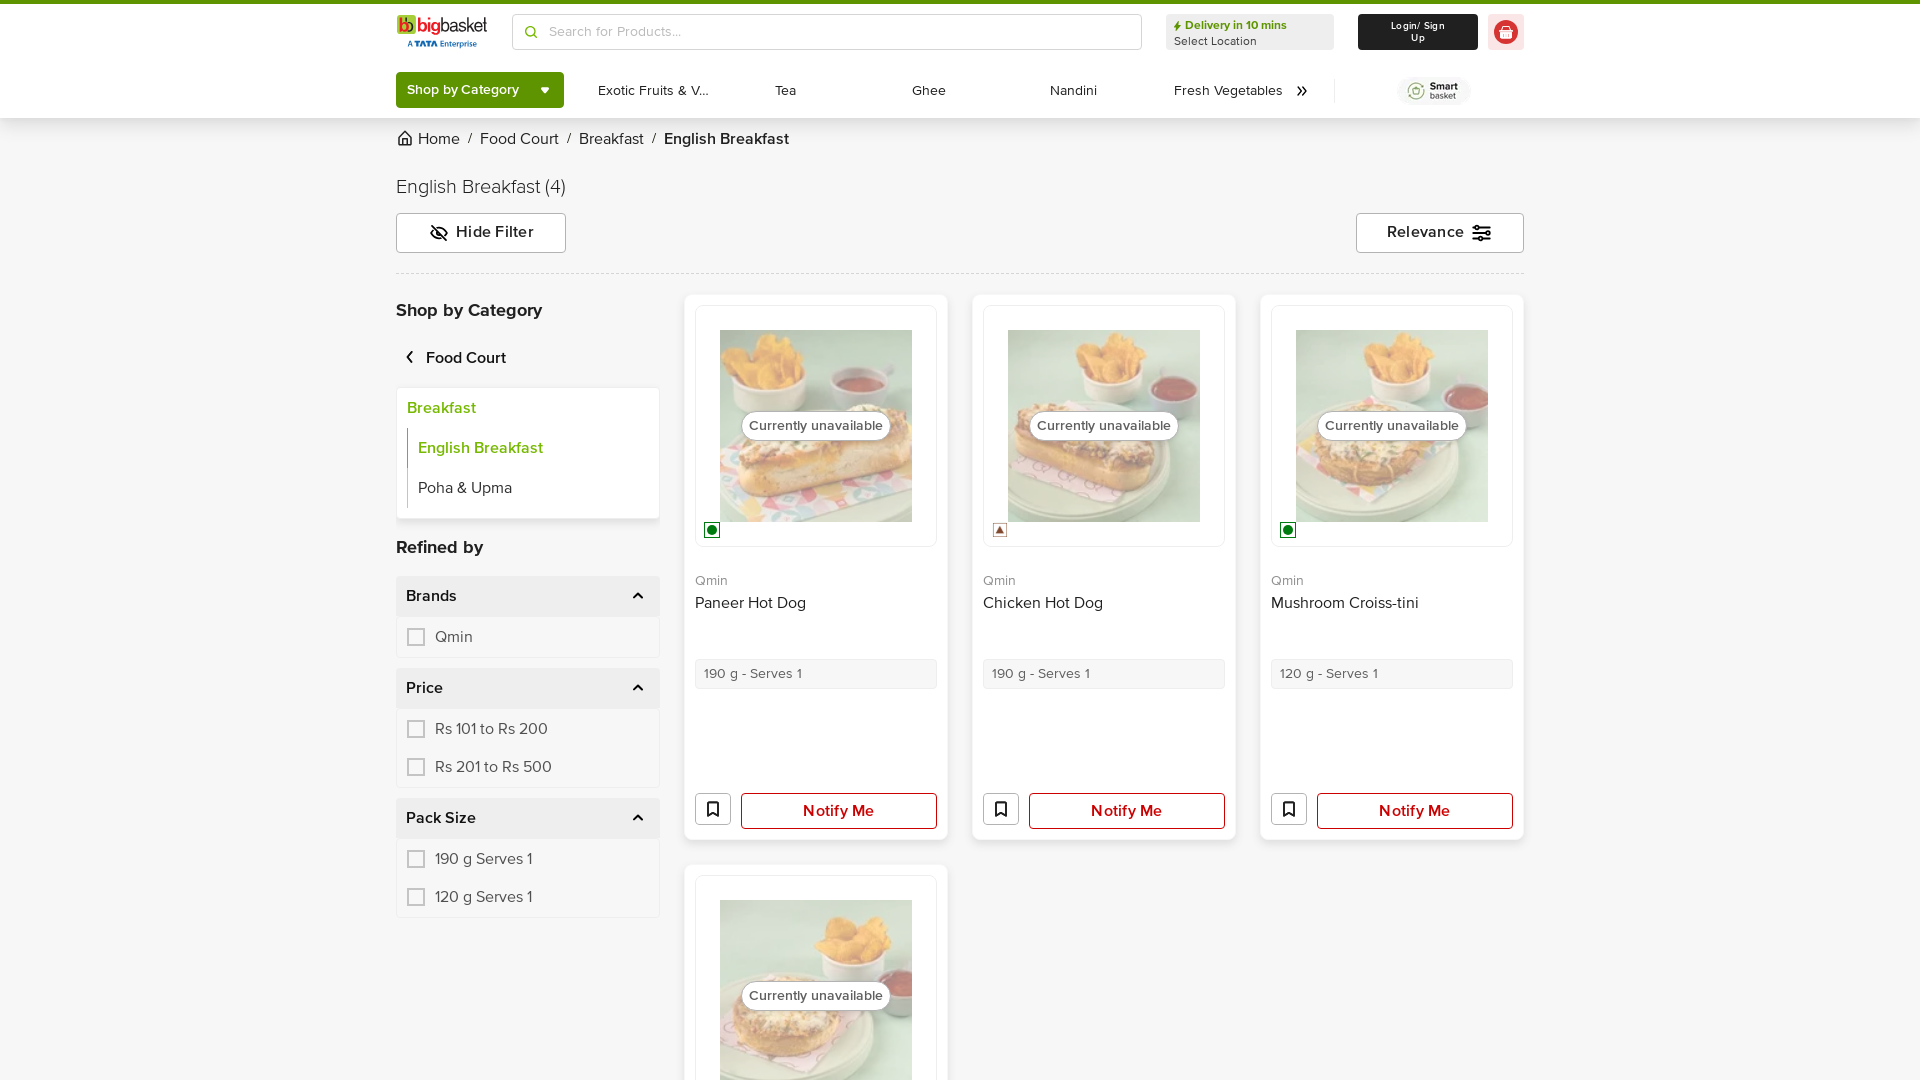